Tests navigation using link text by clicking a link and navigating back

Starting URL: https://www.selenium.dev/selenium/web/web-form.html

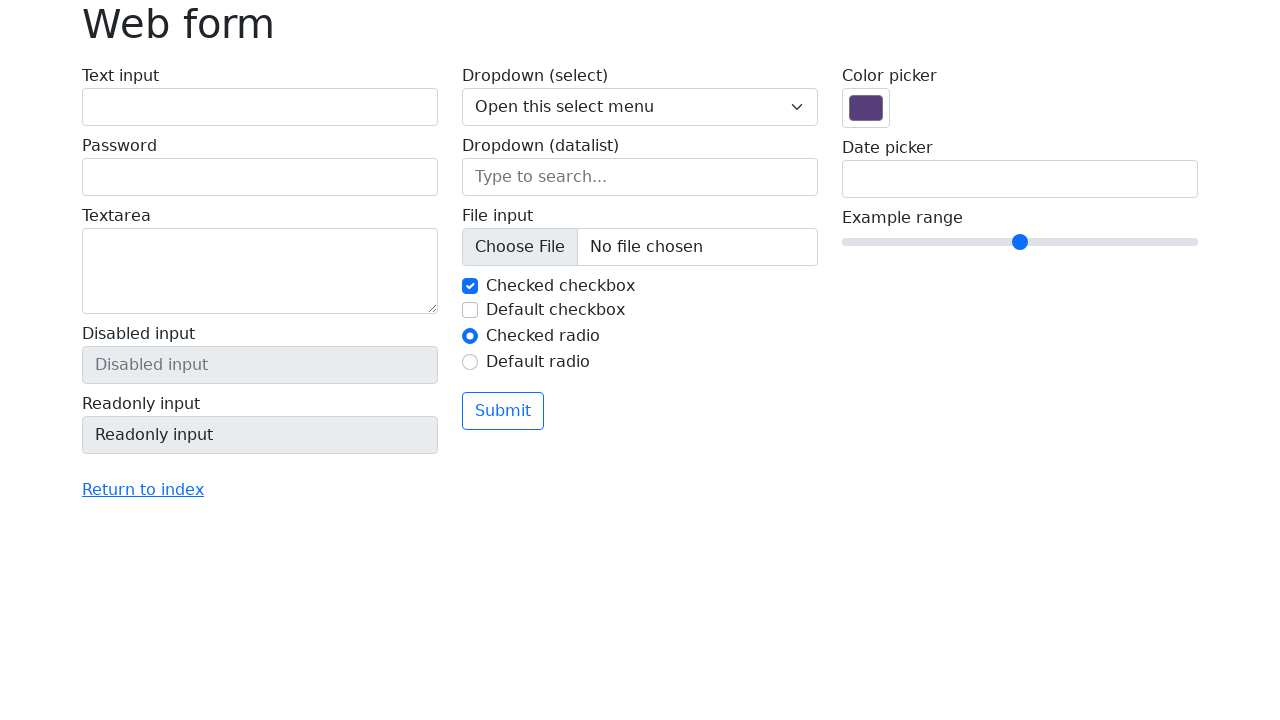

Clicked 'Return to index' link at (143, 490) on text=Return to index
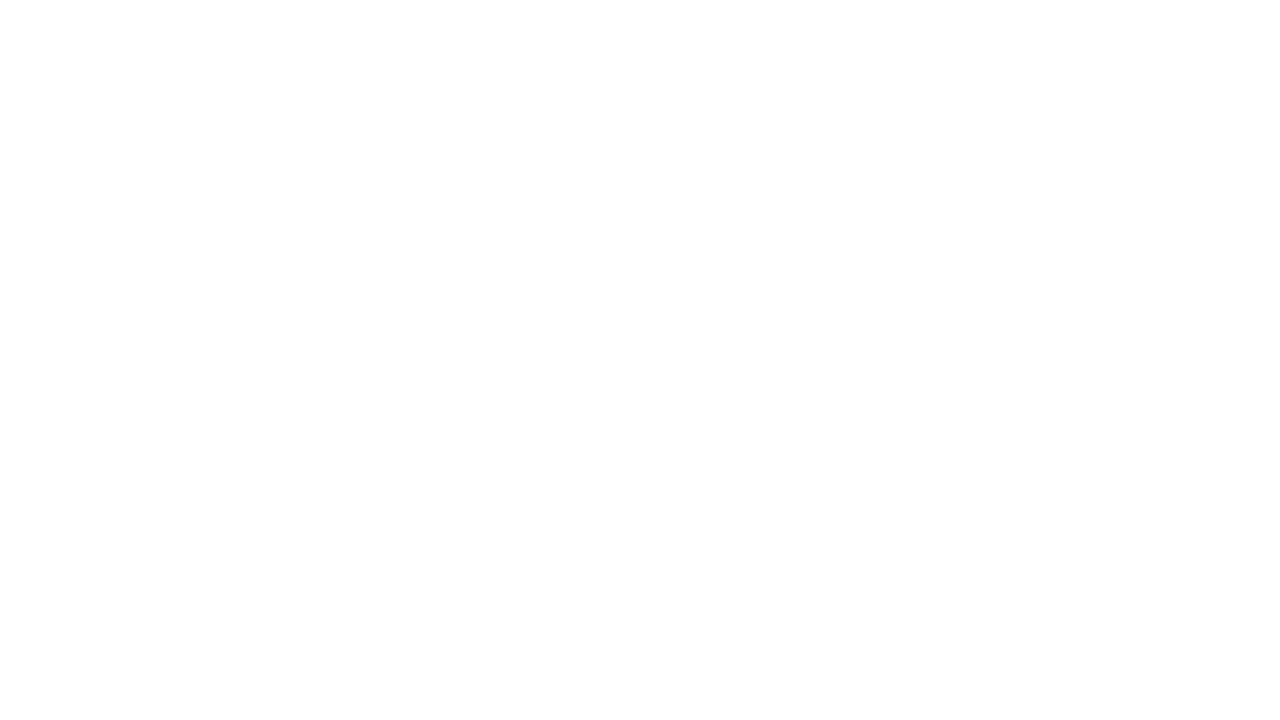

Navigated back to previous page
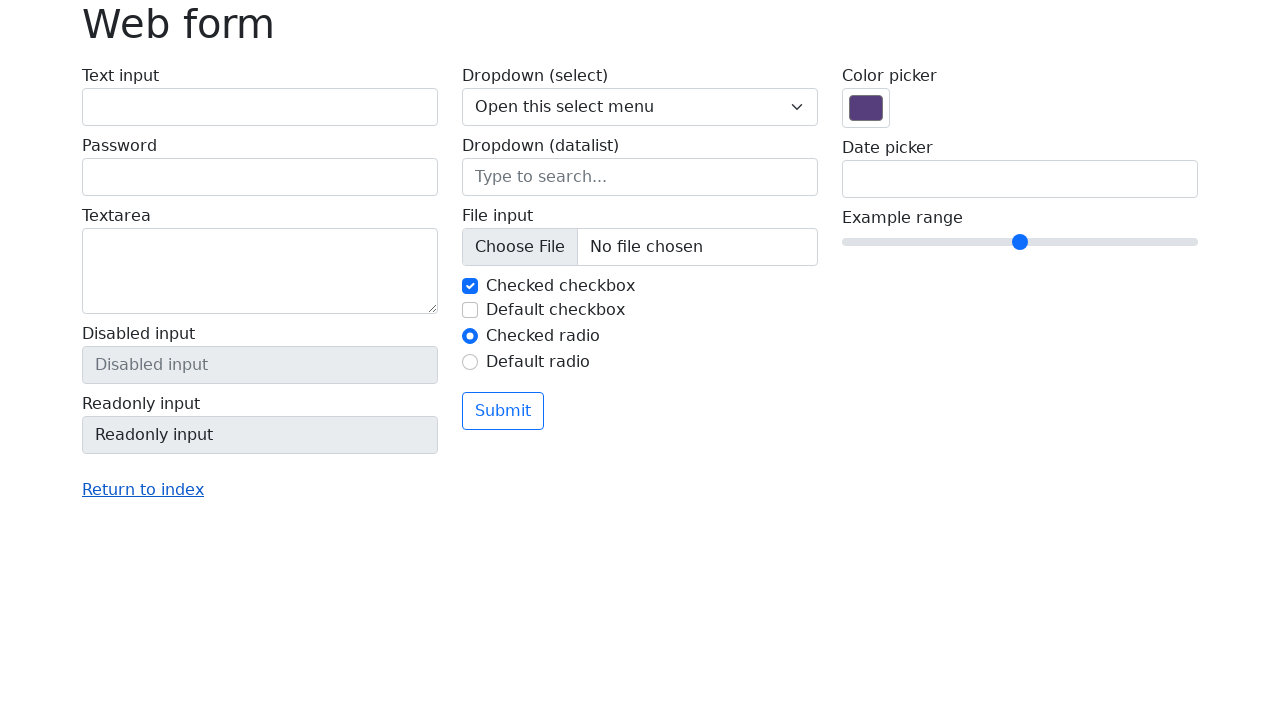

Clicked link using partial text 'Return' at (143, 490) on text=Return
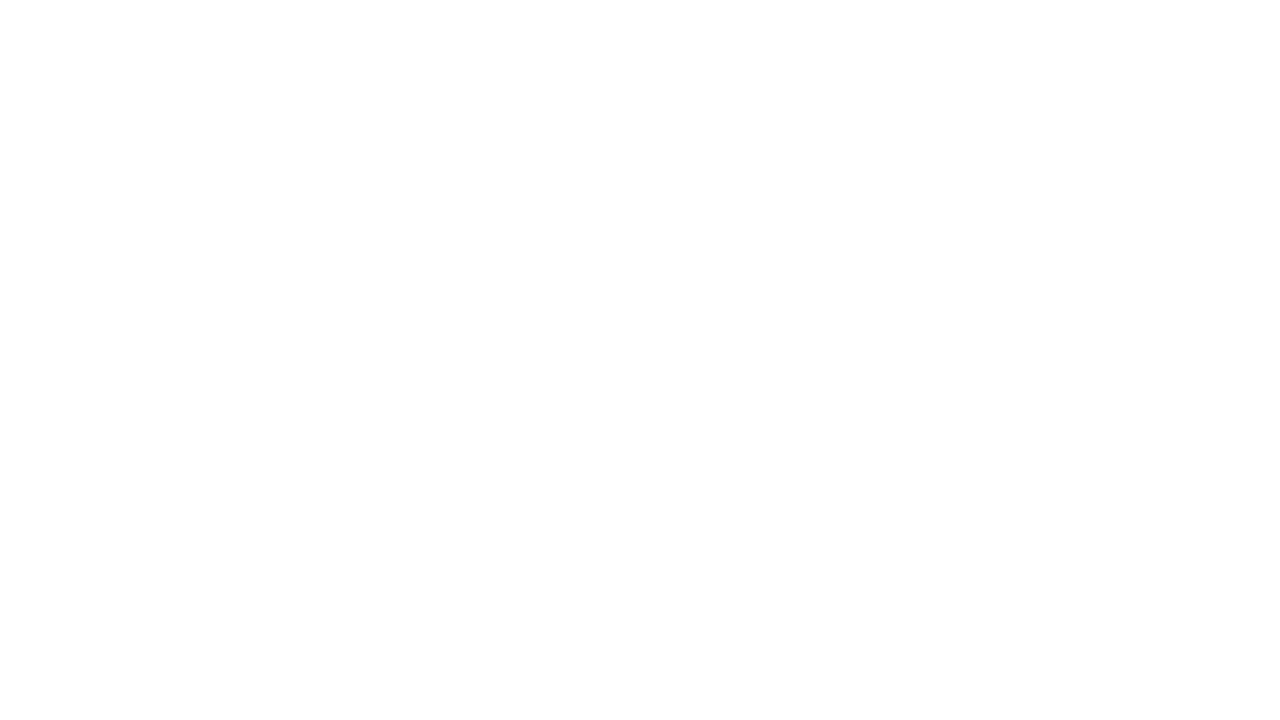

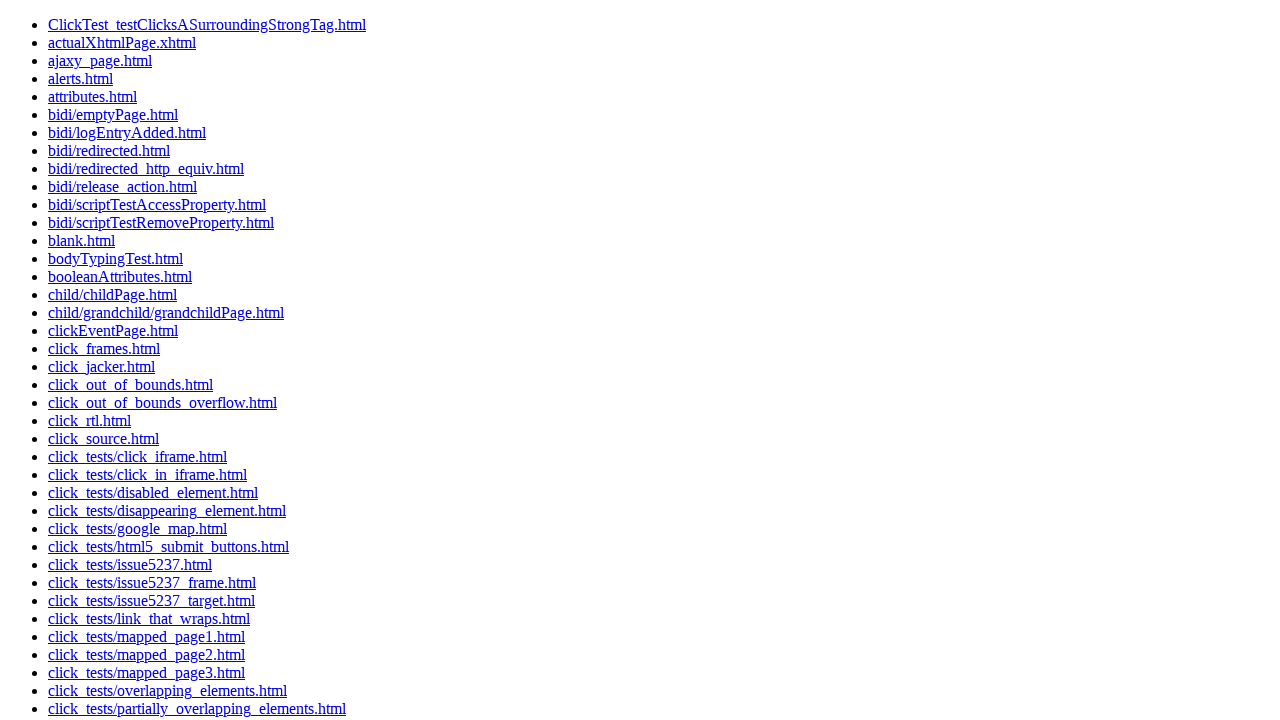